Tests date picker functionality by selecting a specific date (August 25, 1999) from a calendar widget

Starting URL: https://www.dummyticket.com/dummy-ticket-for-visa-application/

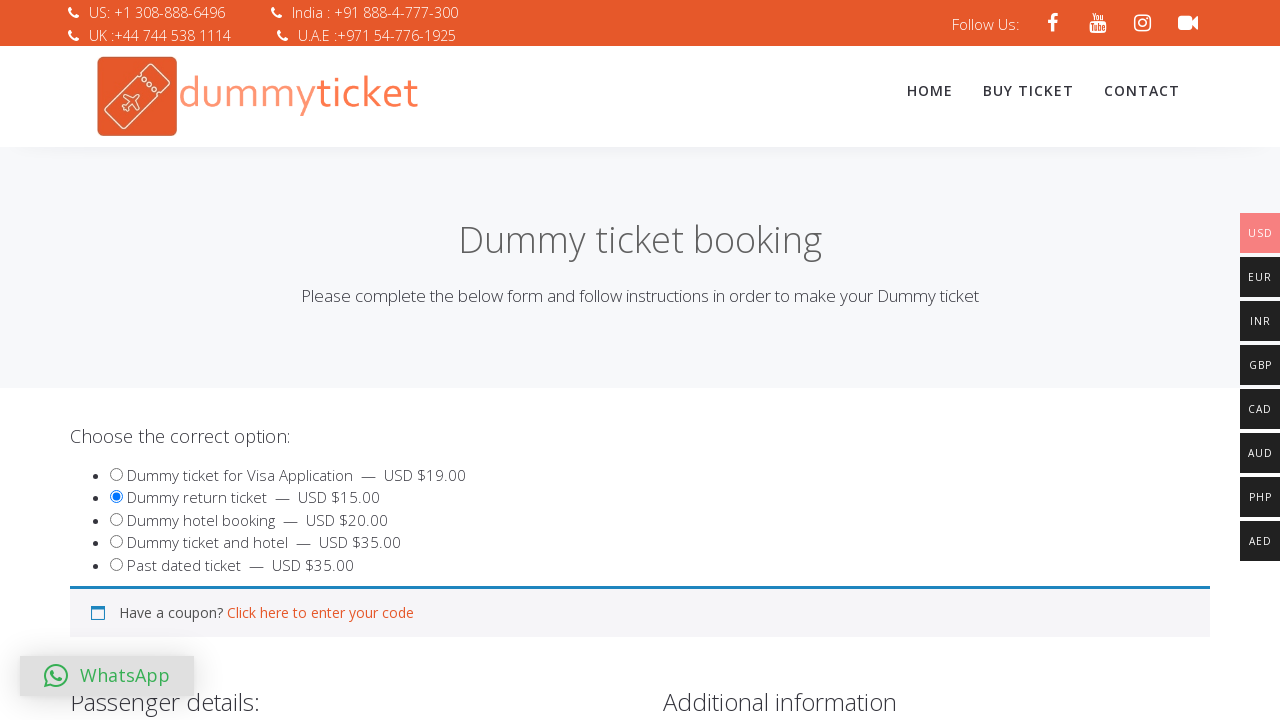

Clicked on date of birth field to open datepicker at (344, 360) on #dob
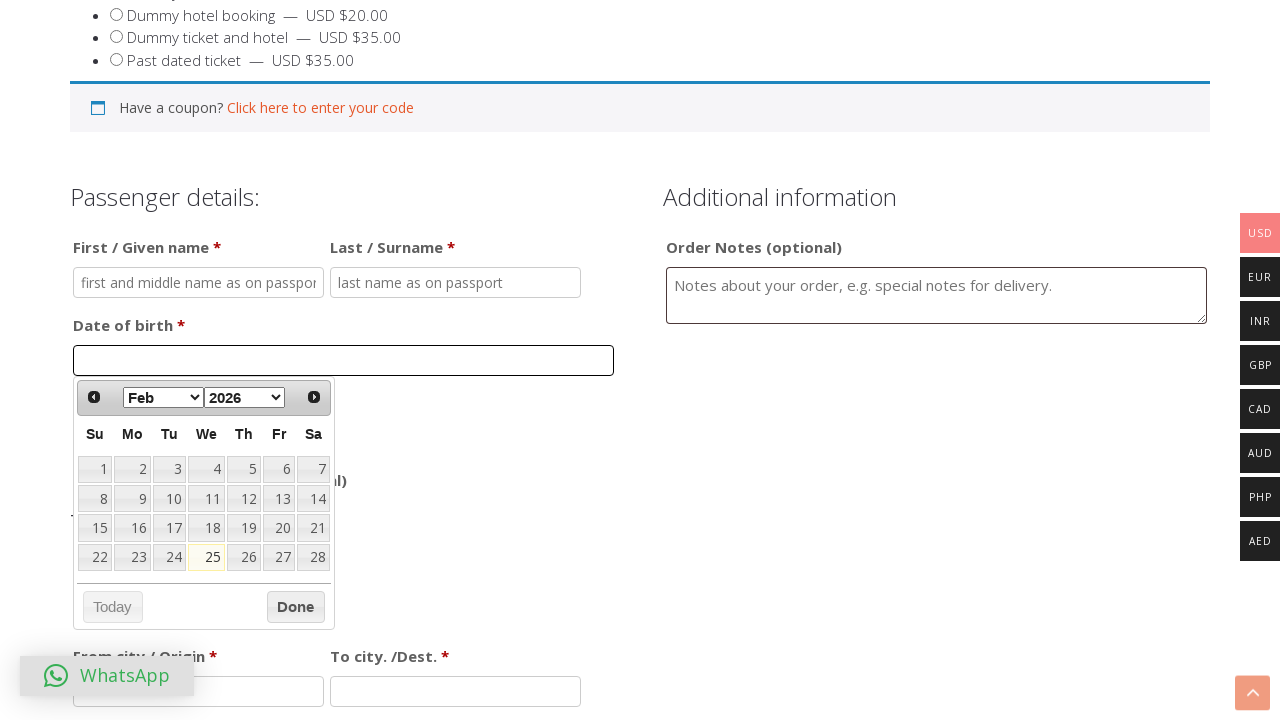

Selected August (index 7) from month dropdown on //select[@class='ui-datepicker-month']
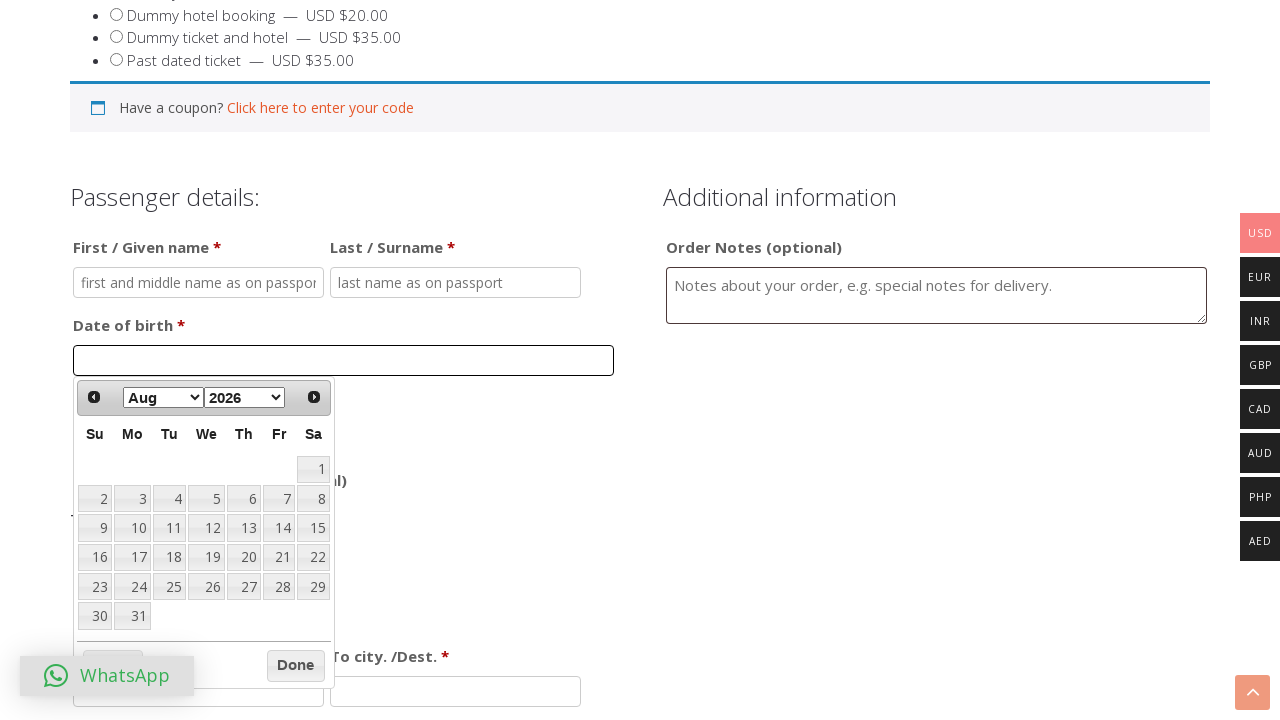

Selected 1999 from year dropdown on //select[@class='ui-datepicker-year']
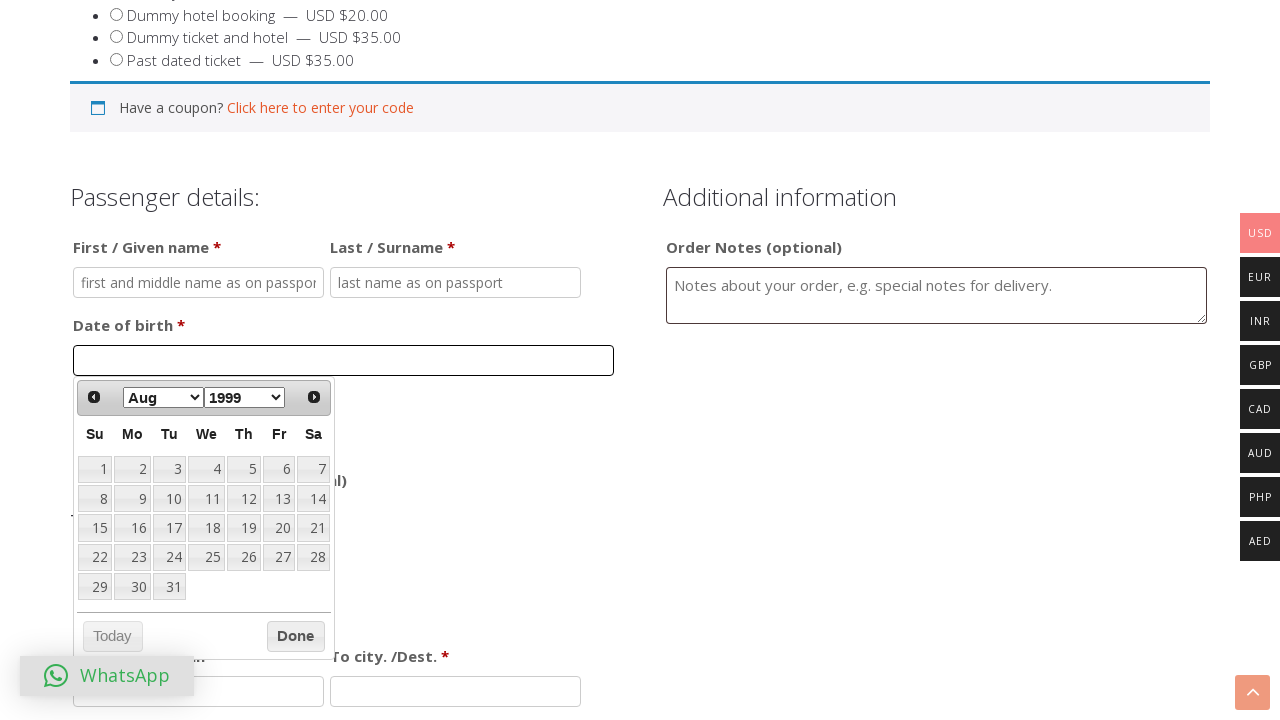

Clicked on day 25 to complete date selection (August 25, 1999) at (206, 557) on xpath=//td[@data-handler='selectDay']/a[text()='25']
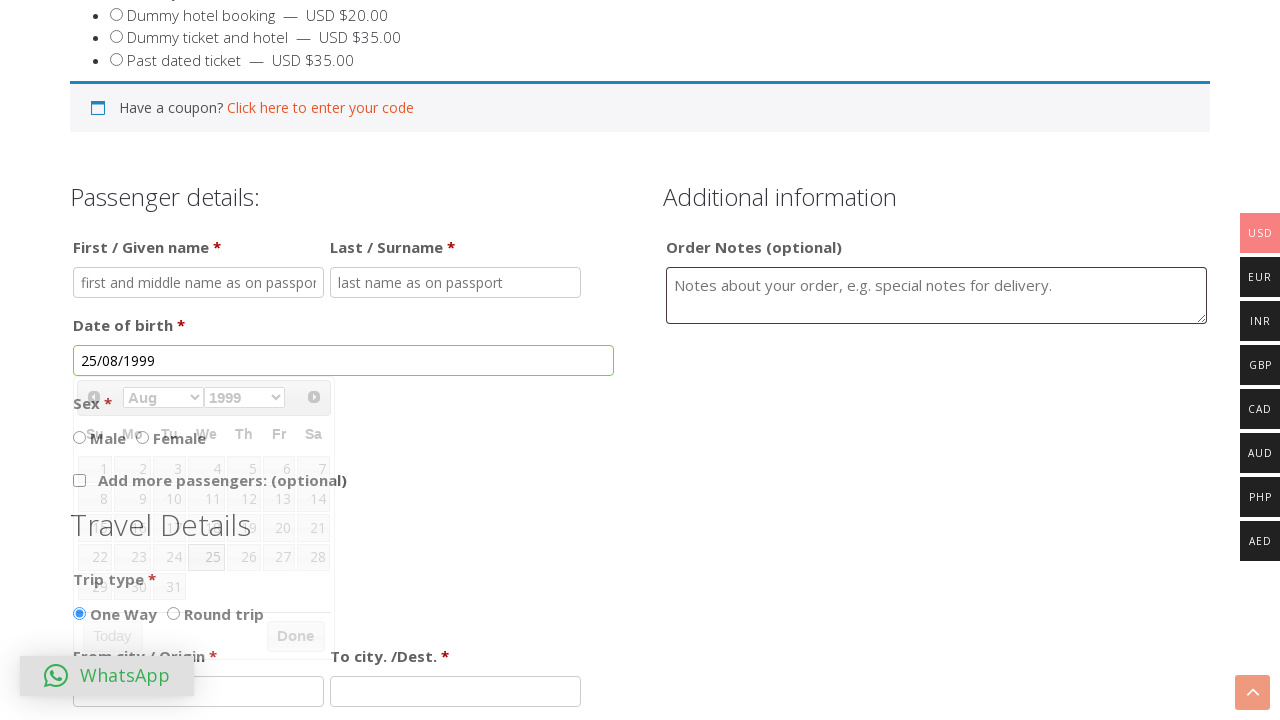

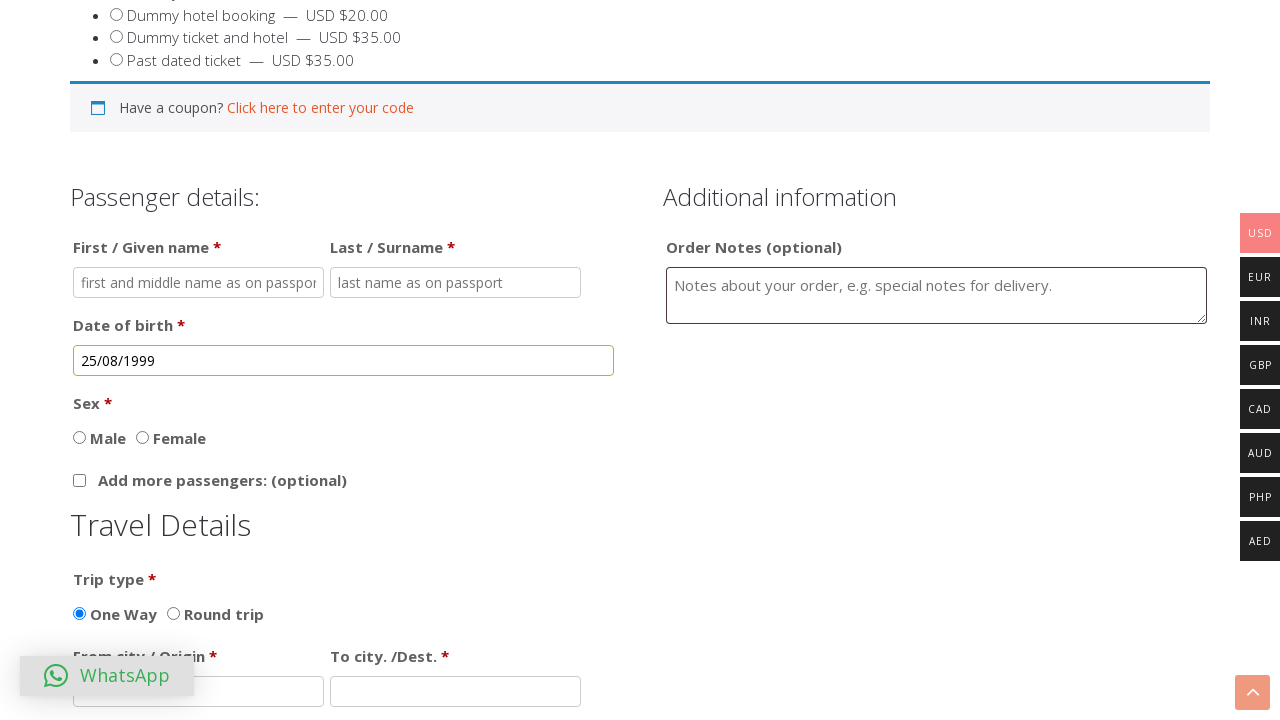